Tests JavaScript alert handling by clicking buttons that trigger JS Alert, JS Confirm, and JS Prompt dialogs, and interacting with them by accepting/providing input.

Starting URL: https://the-internet.herokuapp.com/javascript_alerts

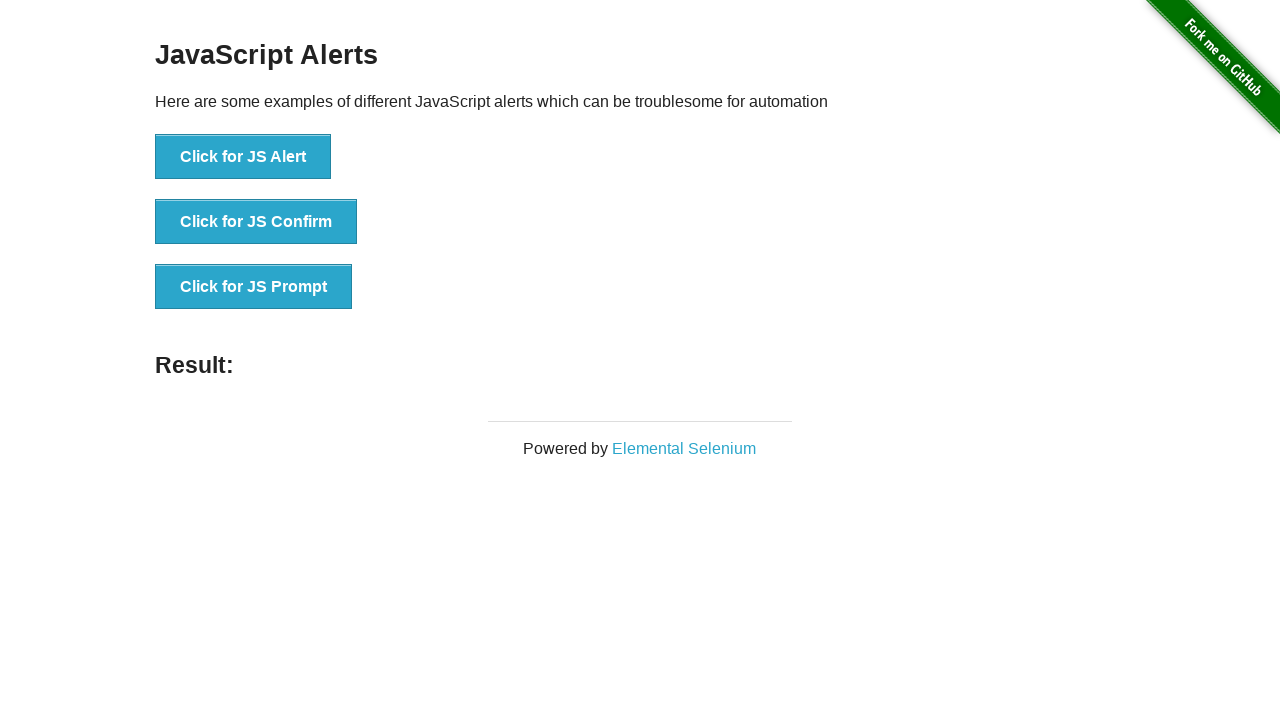

Set up dialog handler to accept all dialogs and provide input for prompts
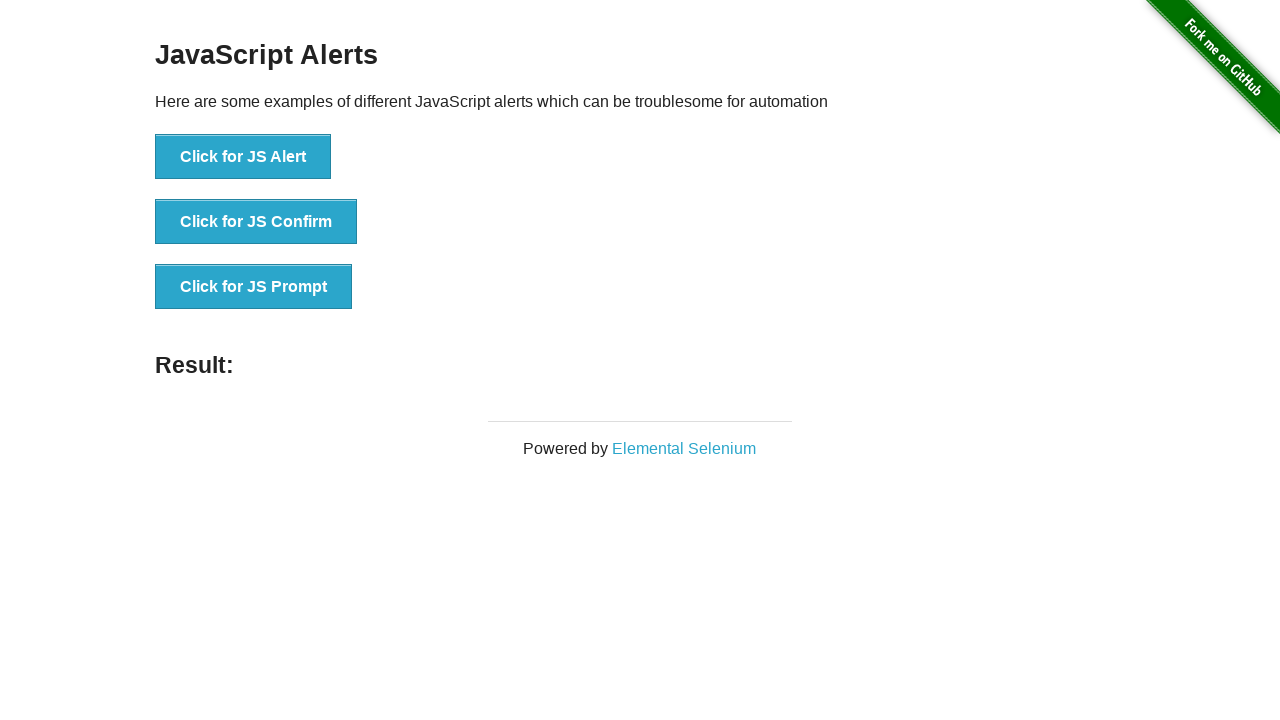

Clicked button to trigger JS Alert dialog at (243, 157) on xpath=//button[text()='Click for JS Alert']
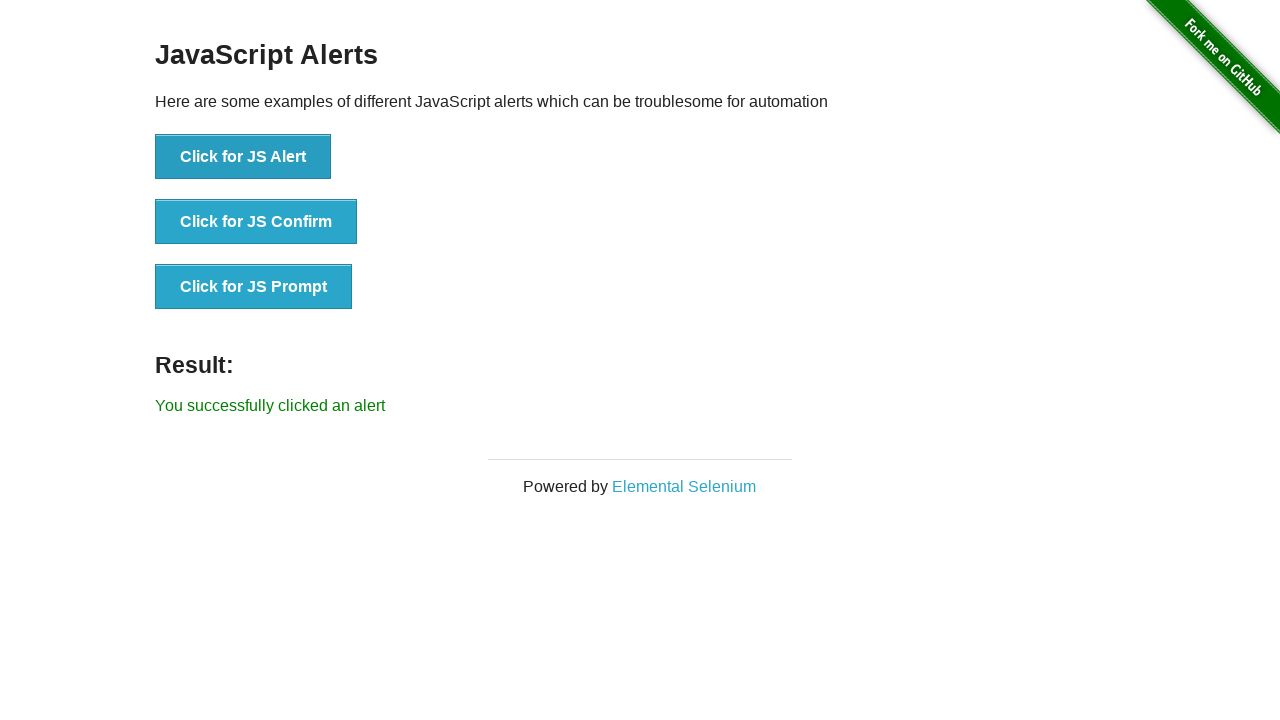

JS Alert dialog was accepted and handled
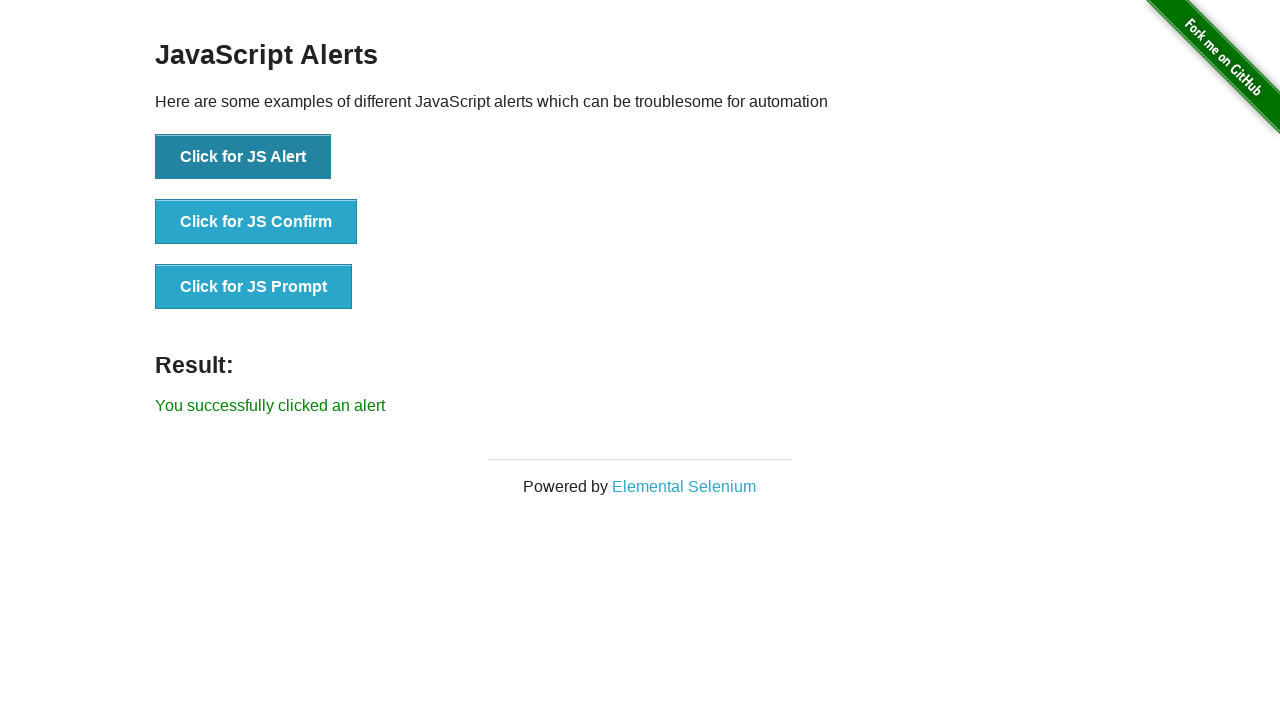

Clicked button to trigger JS Confirm dialog at (256, 222) on xpath=//button[text()='Click for JS Confirm']
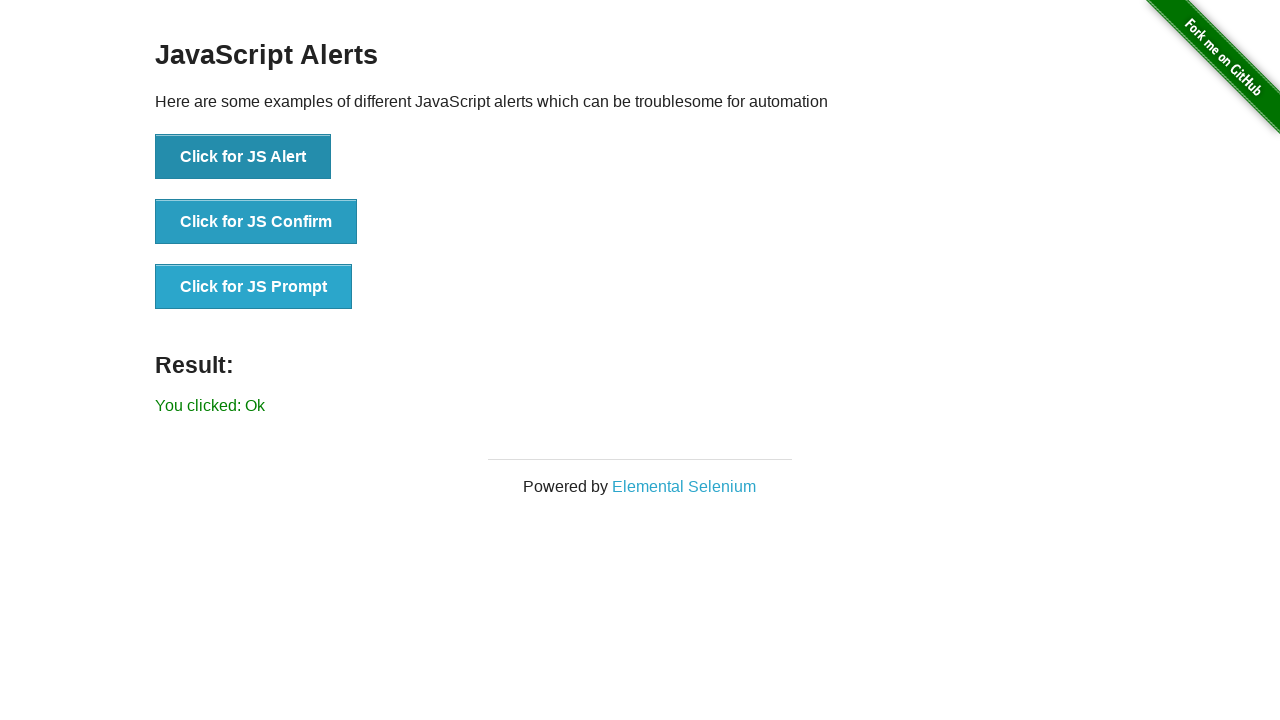

JS Confirm dialog was accepted and handled
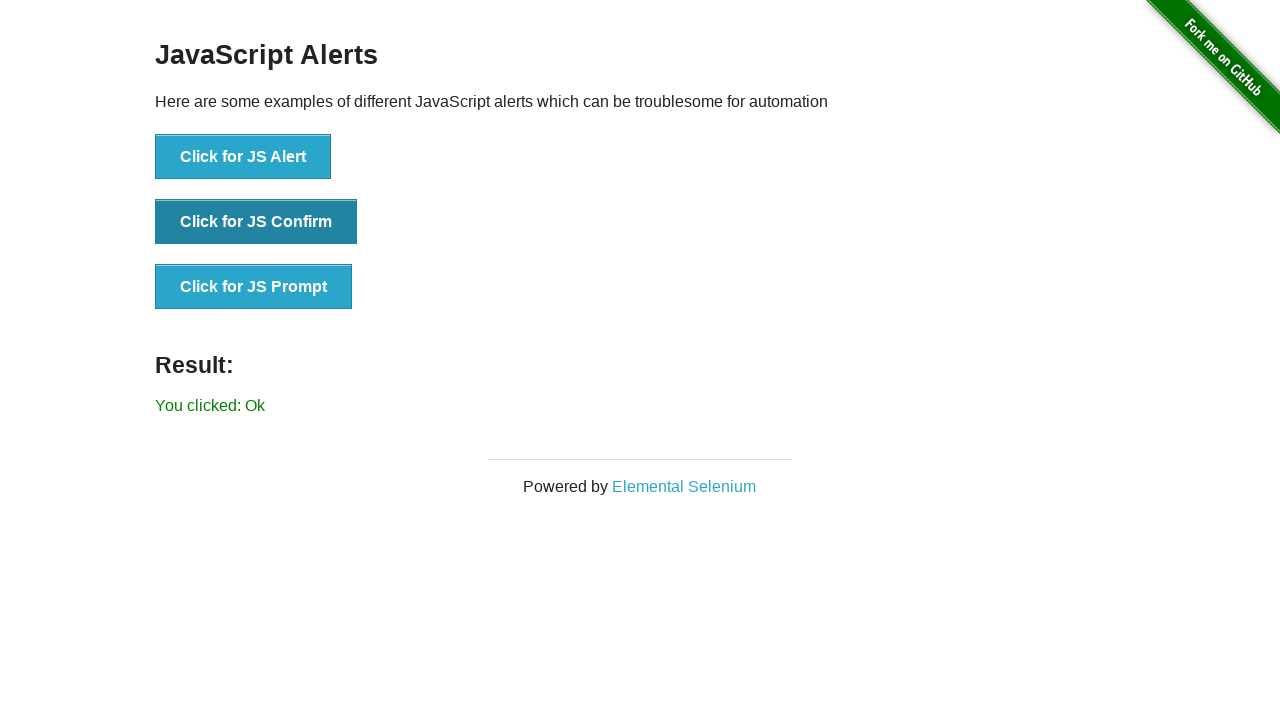

Clicked button to trigger JS Prompt dialog at (254, 287) on xpath=//button[text()='Click for JS Prompt']
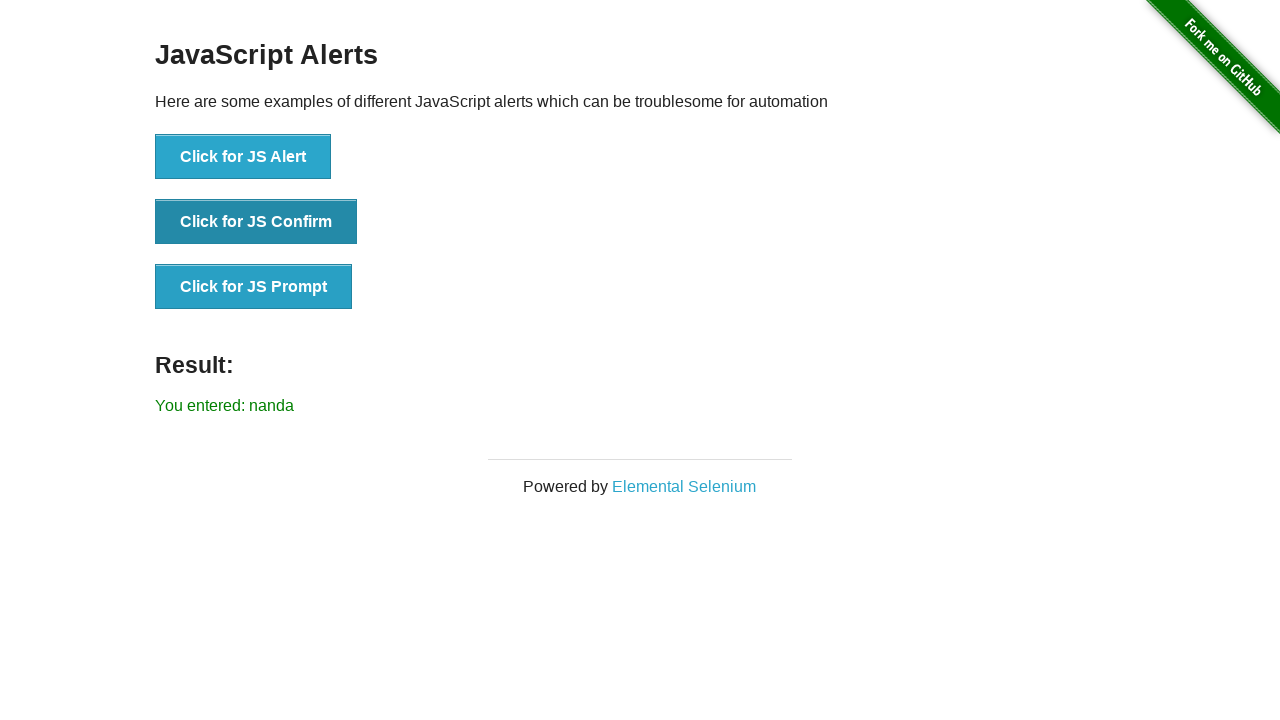

JS Prompt dialog was accepted with input 'nanda' and result appeared
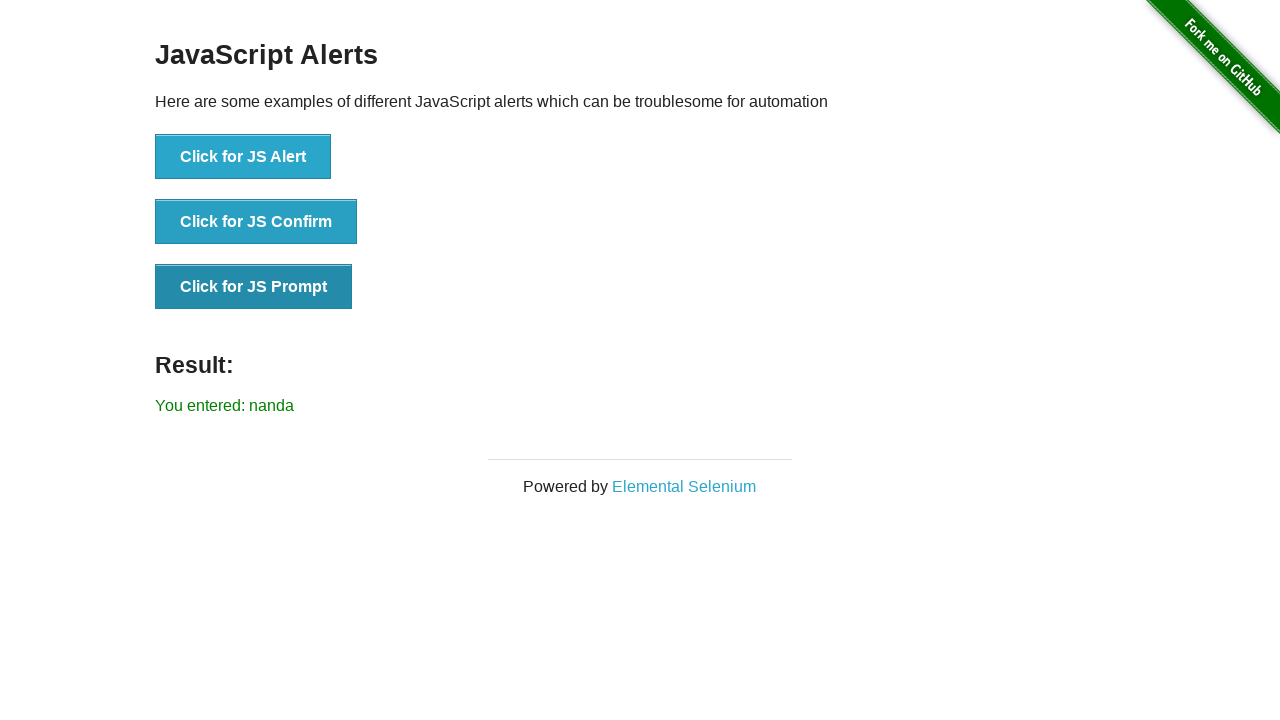

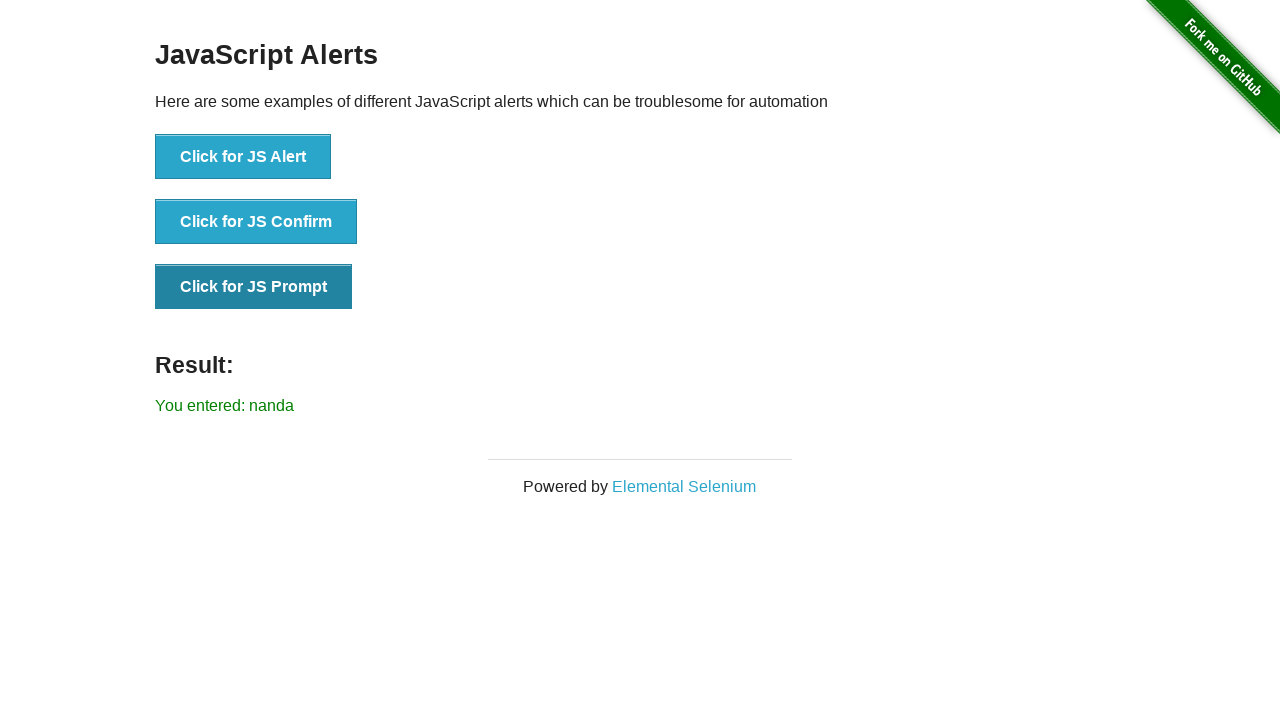